Tests clicking the submit button without entering any data to verify the default greeting message

Starting URL: https://lm.skillbox.cc/qa_tester/module01/

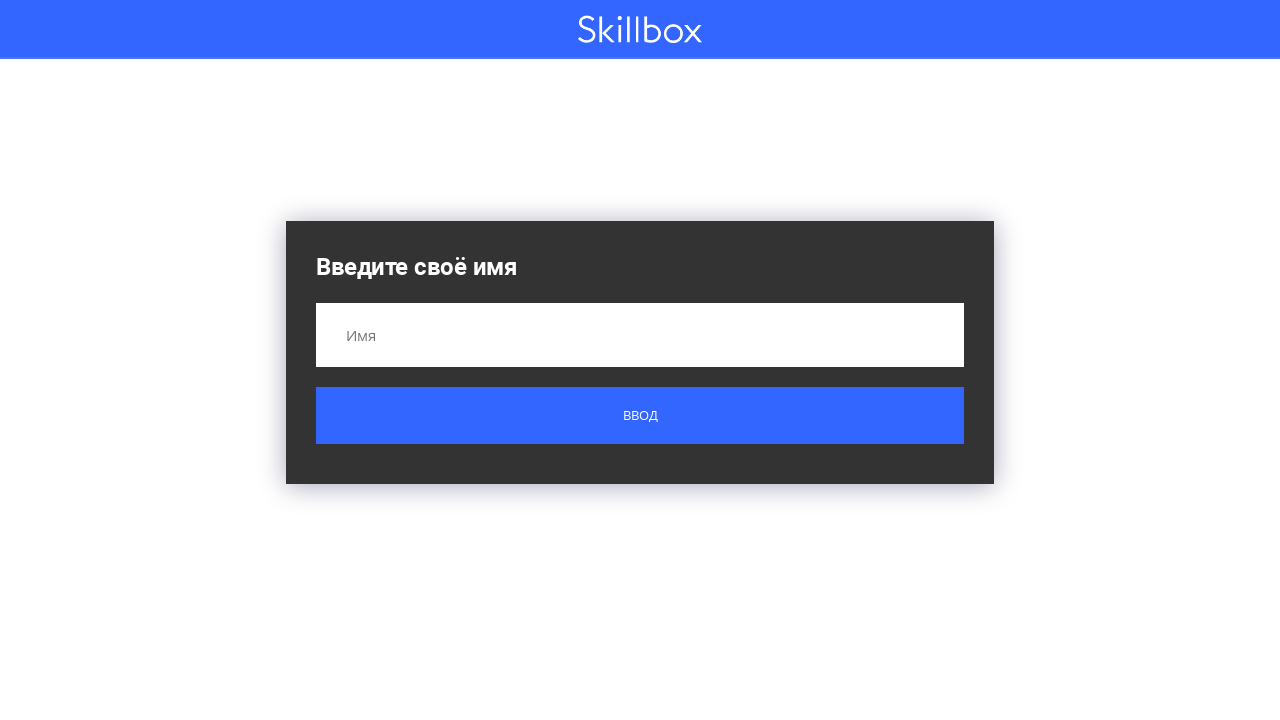

Navigated to the test page
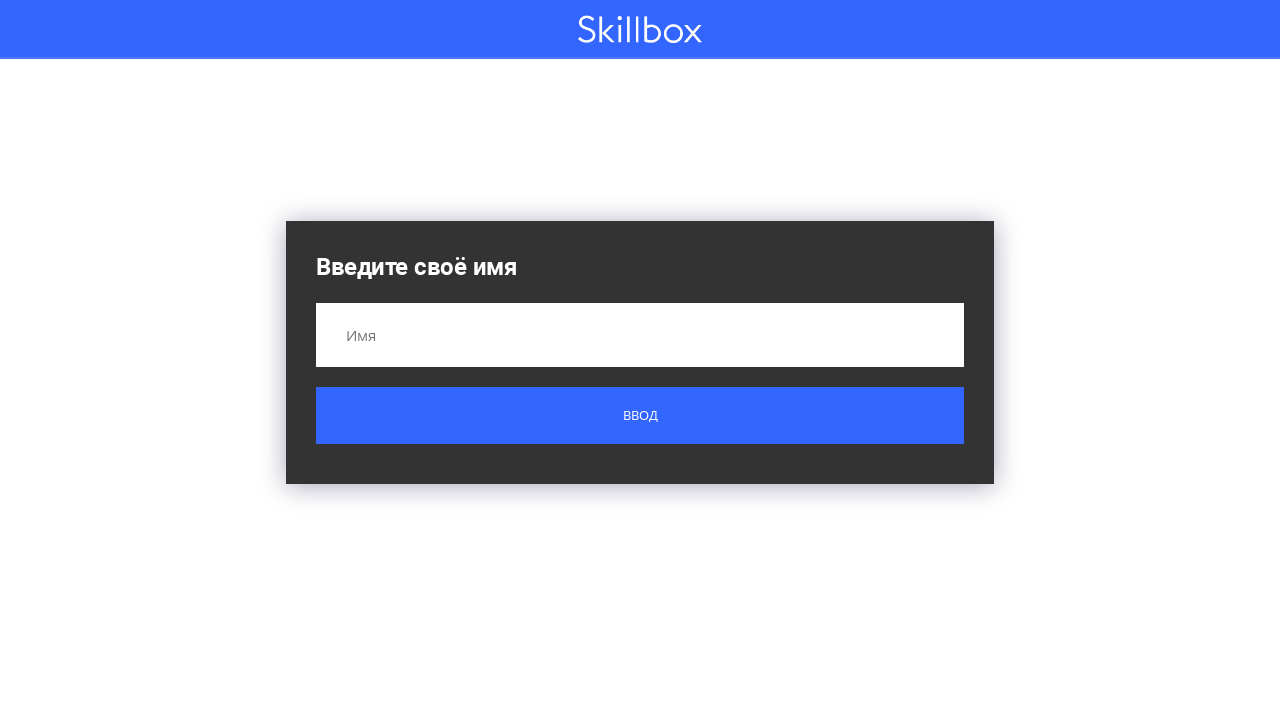

Clicked submit button without entering any data at (640, 416) on .button
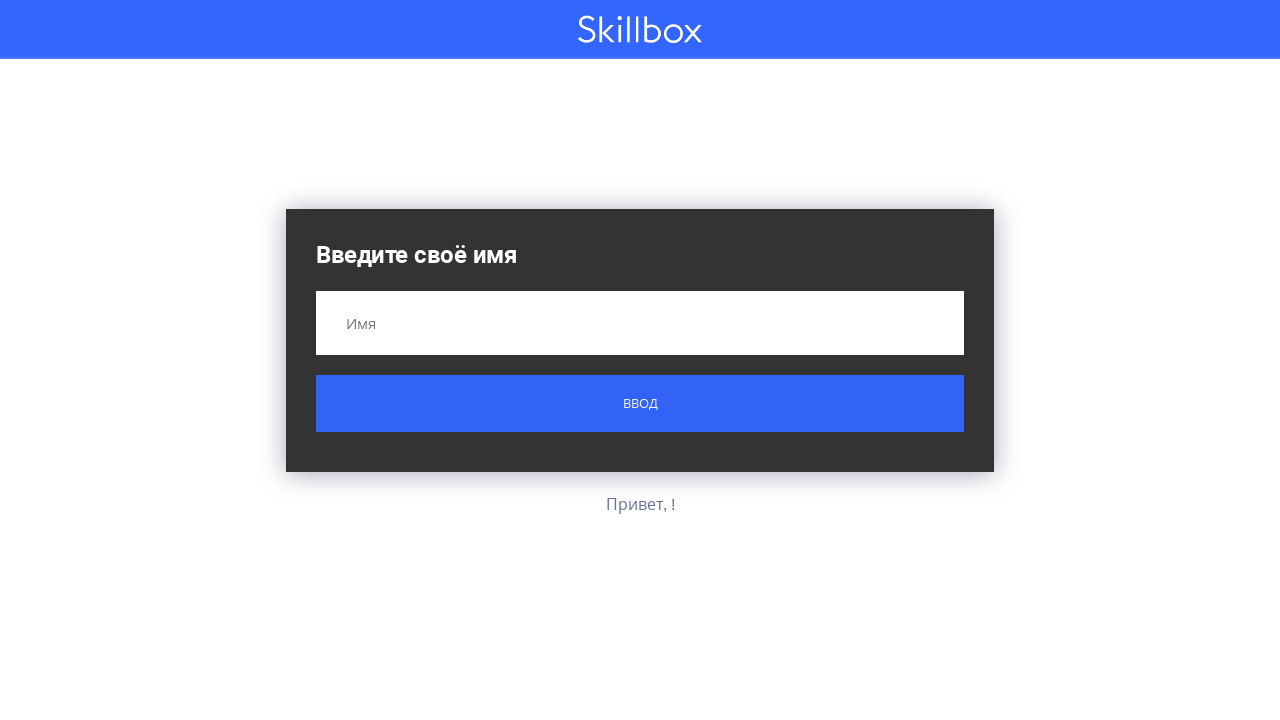

Retrieved result text from greeting message
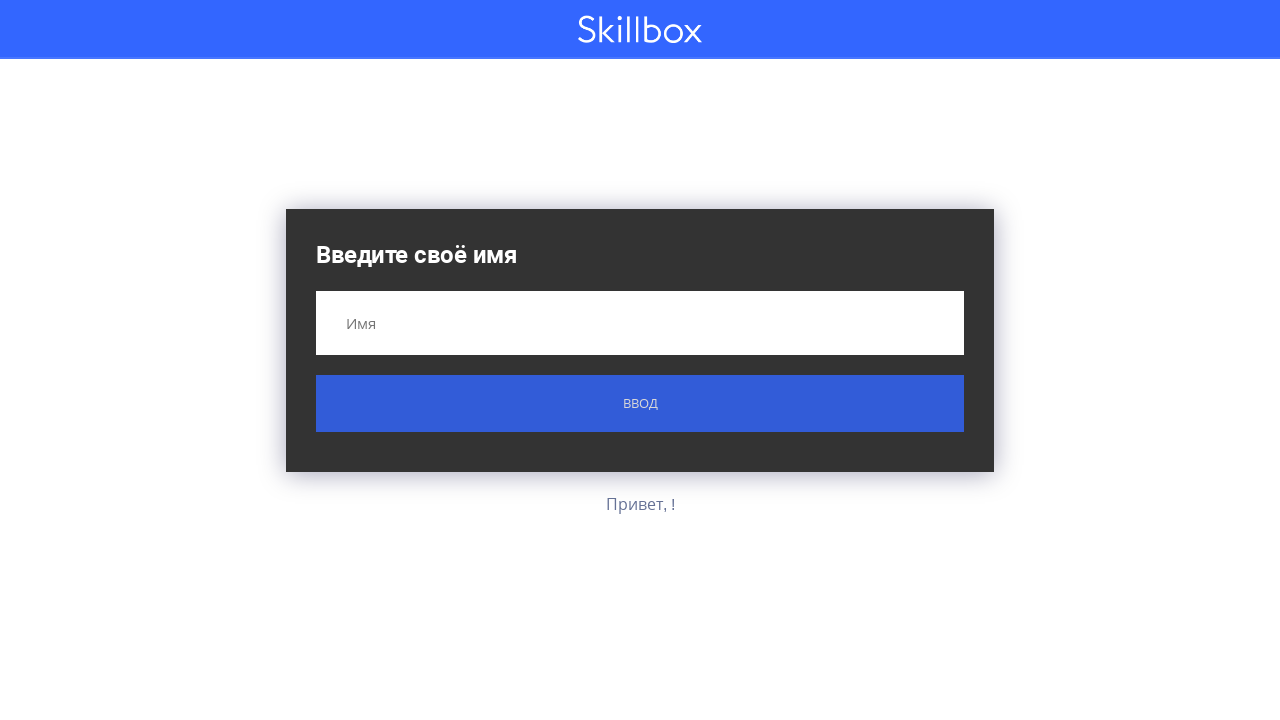

Verified default greeting message 'Привет, !' is displayed
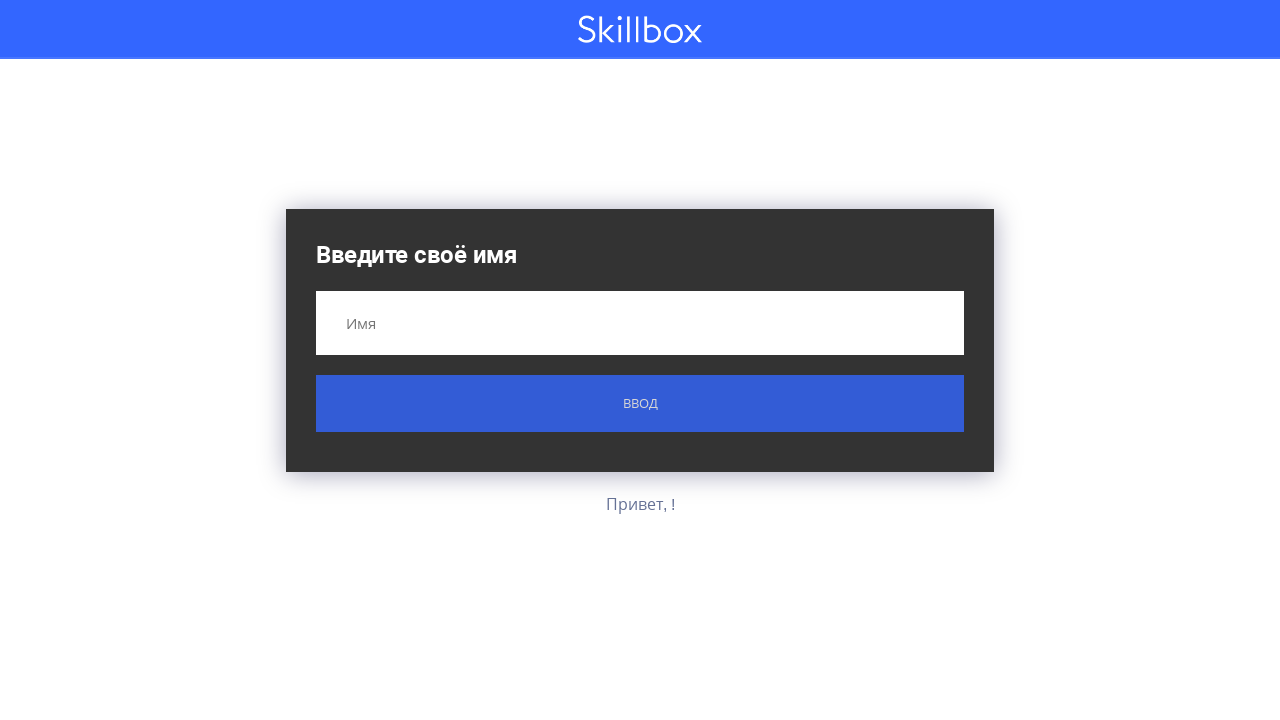

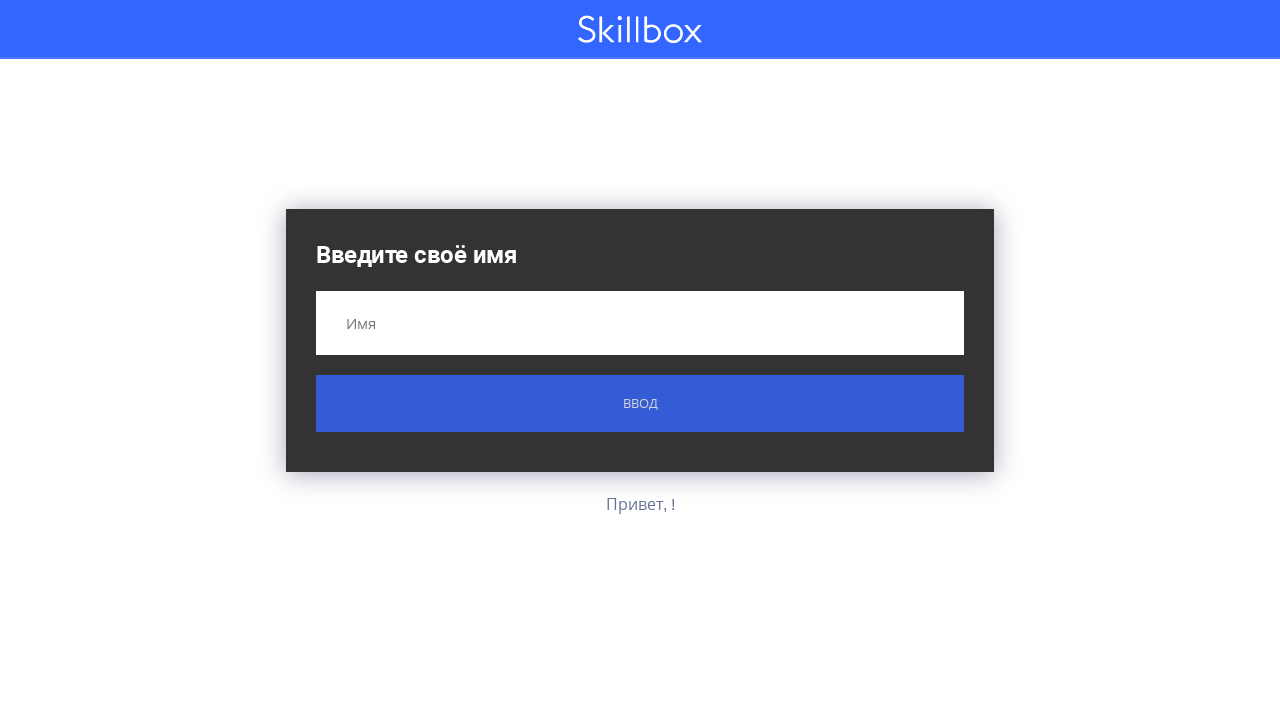